Tests drag and drop functionality by dragging an element and dropping it onto a target droppable area on the jQuery UI demo page

Starting URL: https://jqueryui.com/resources/demos/droppable/default.html

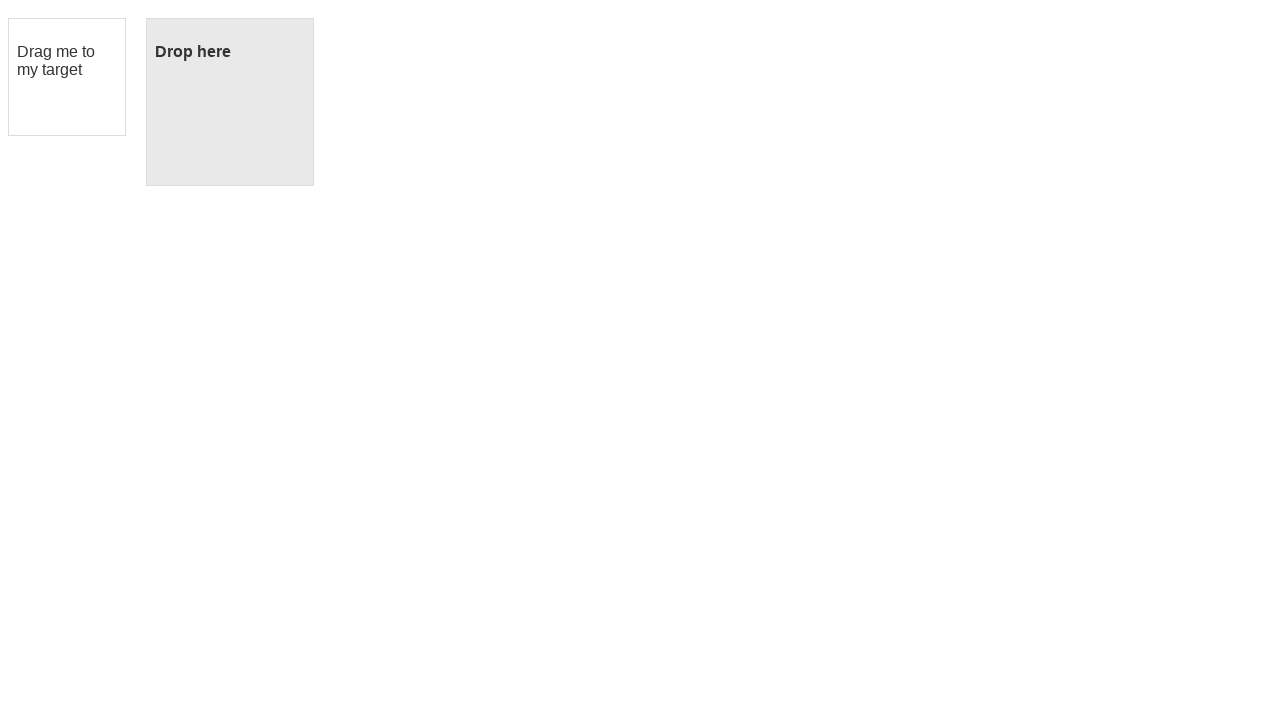

Located draggable element with ID 'draggable'
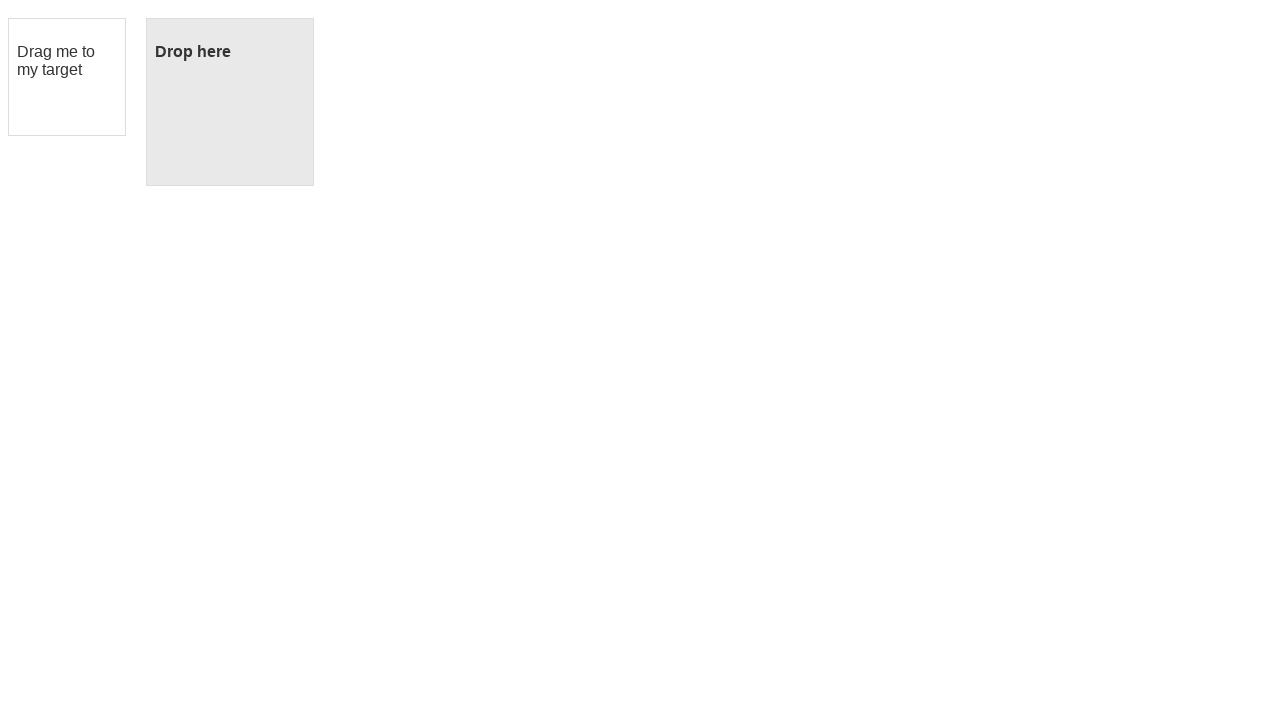

Located droppable target element with ID 'droppable'
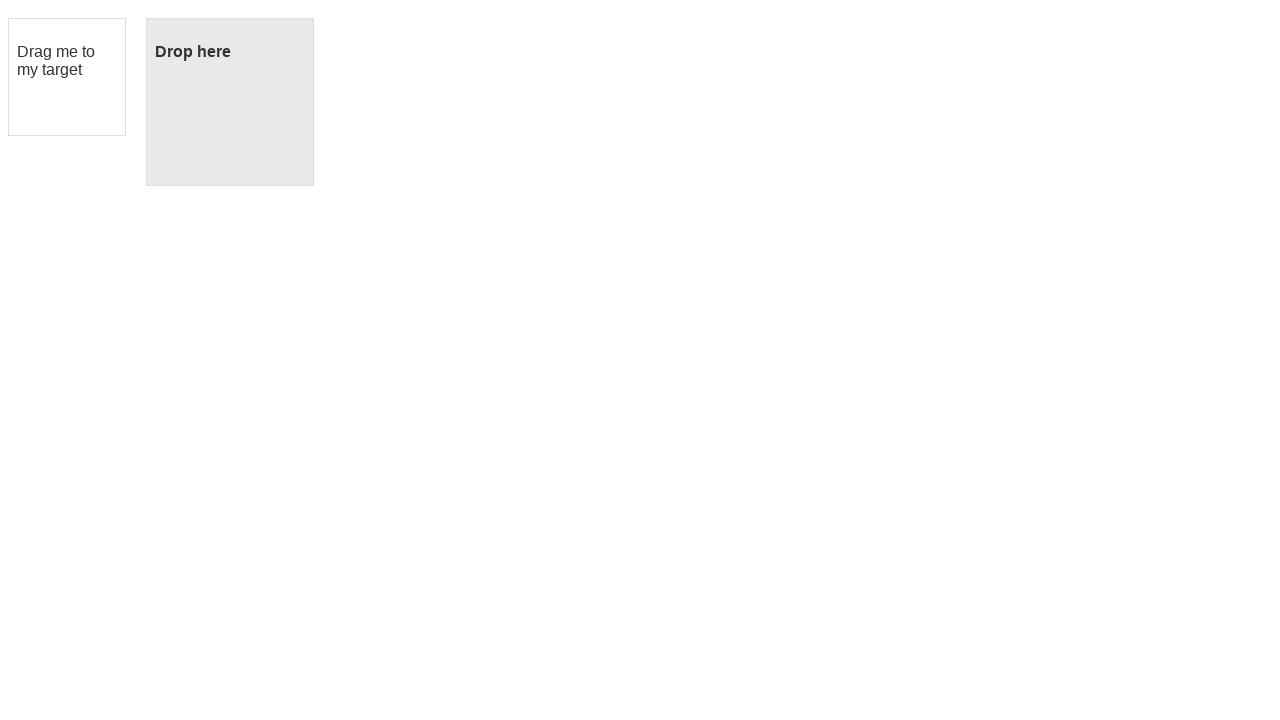

Dragged element onto droppable target area at (230, 102)
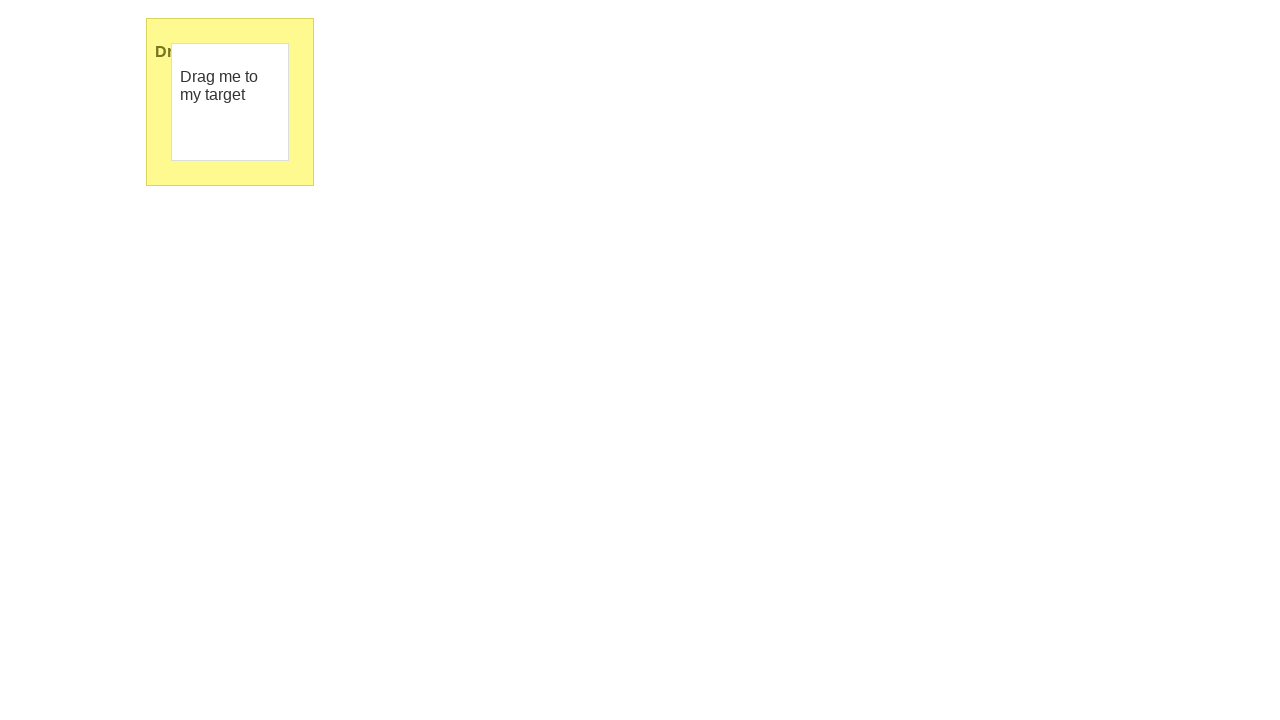

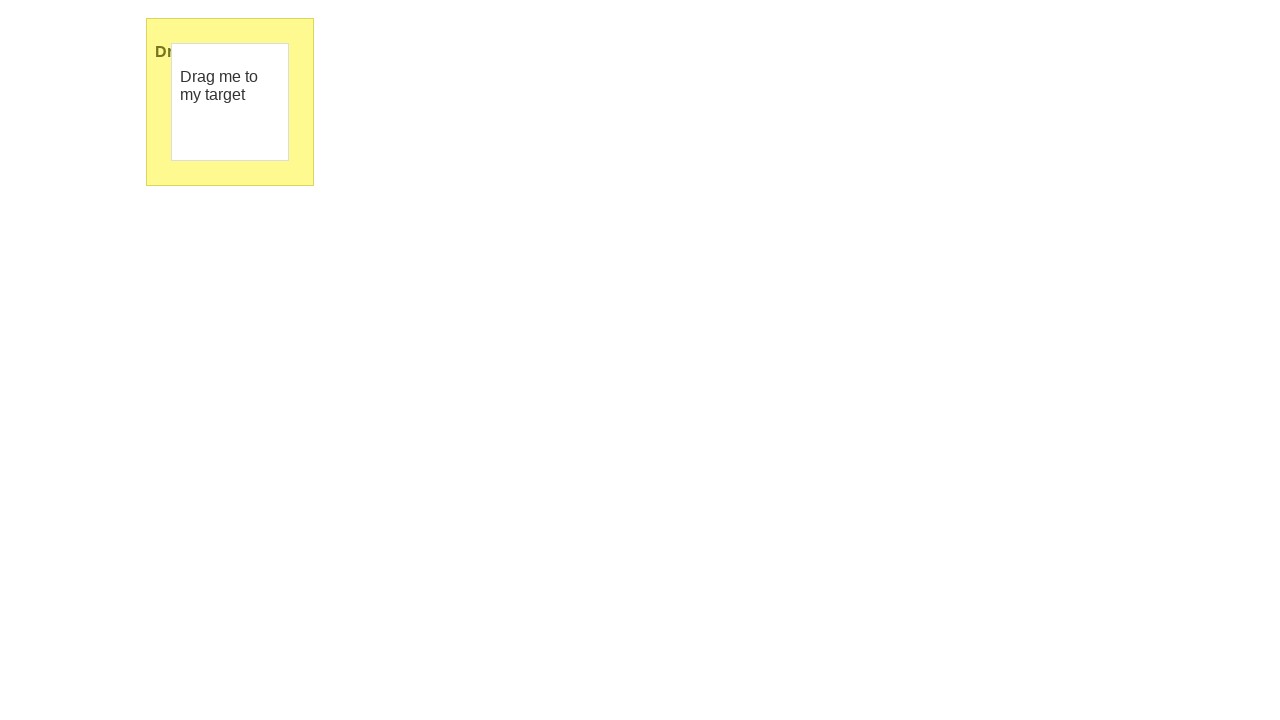